Tests navigation to Colorless cards page via the navbar cards menu and color filter

Starting URL: https://edhrec.com

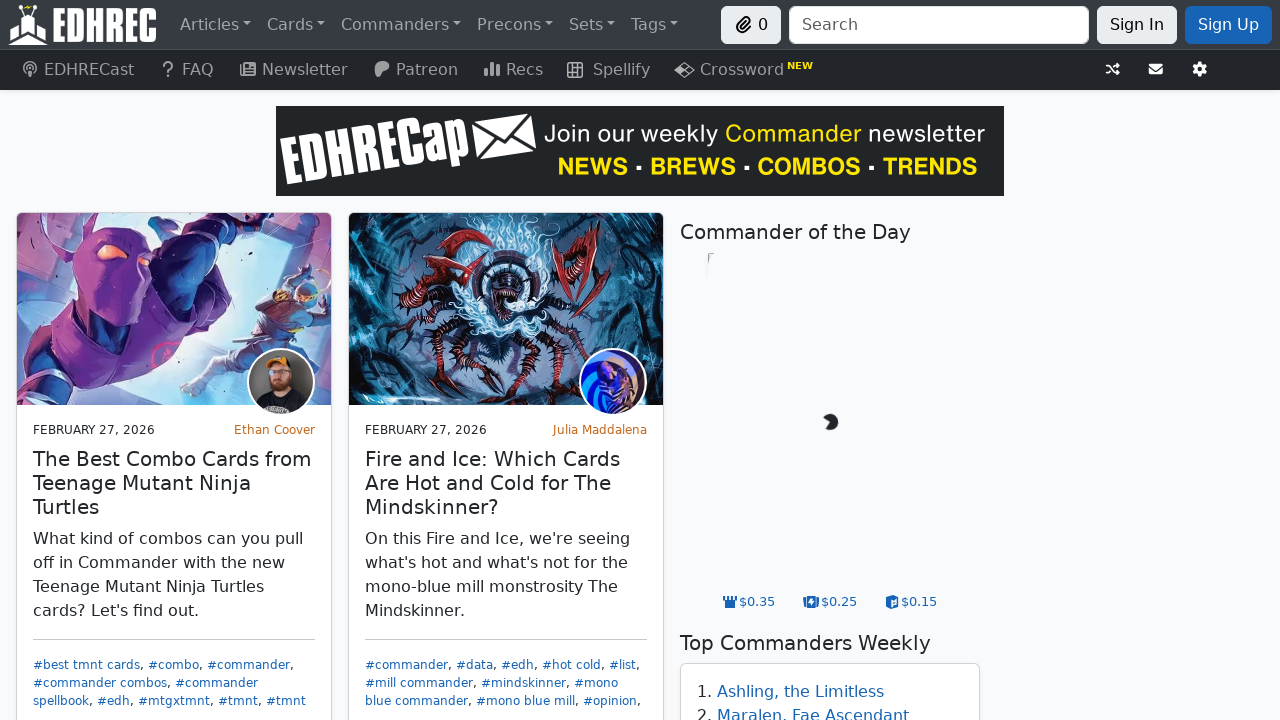

Clicked on cards navbar item at (296, 24) on #navbar-cards
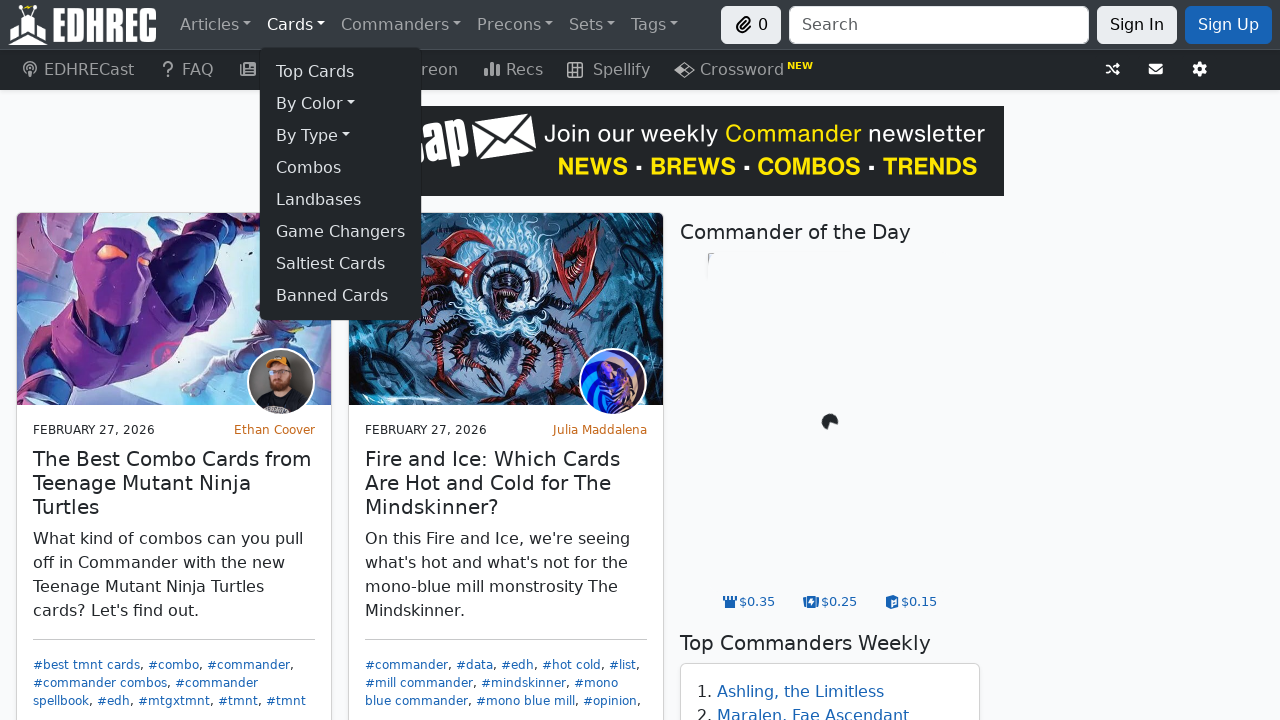

Clicked on by color submenu at (341, 104) on #navbar-cards-by-color
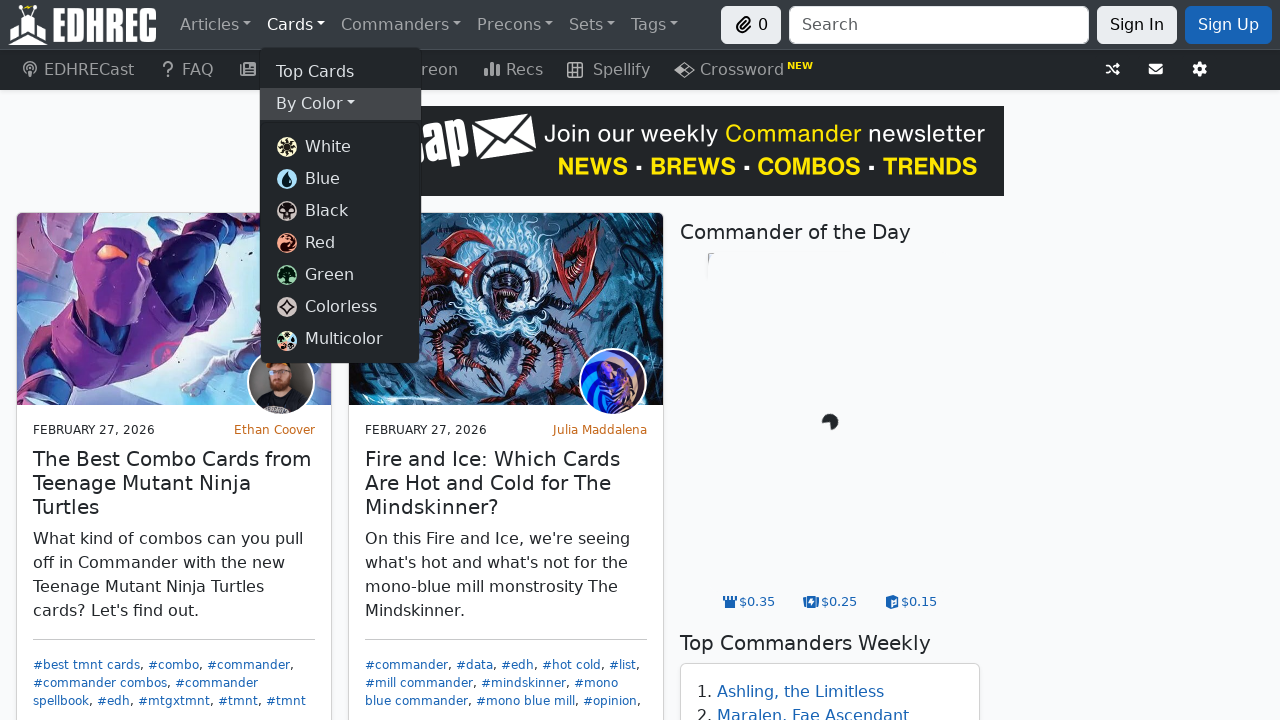

Clicked on colorless cards link at (340, 306) on a[href='/top/colorless']
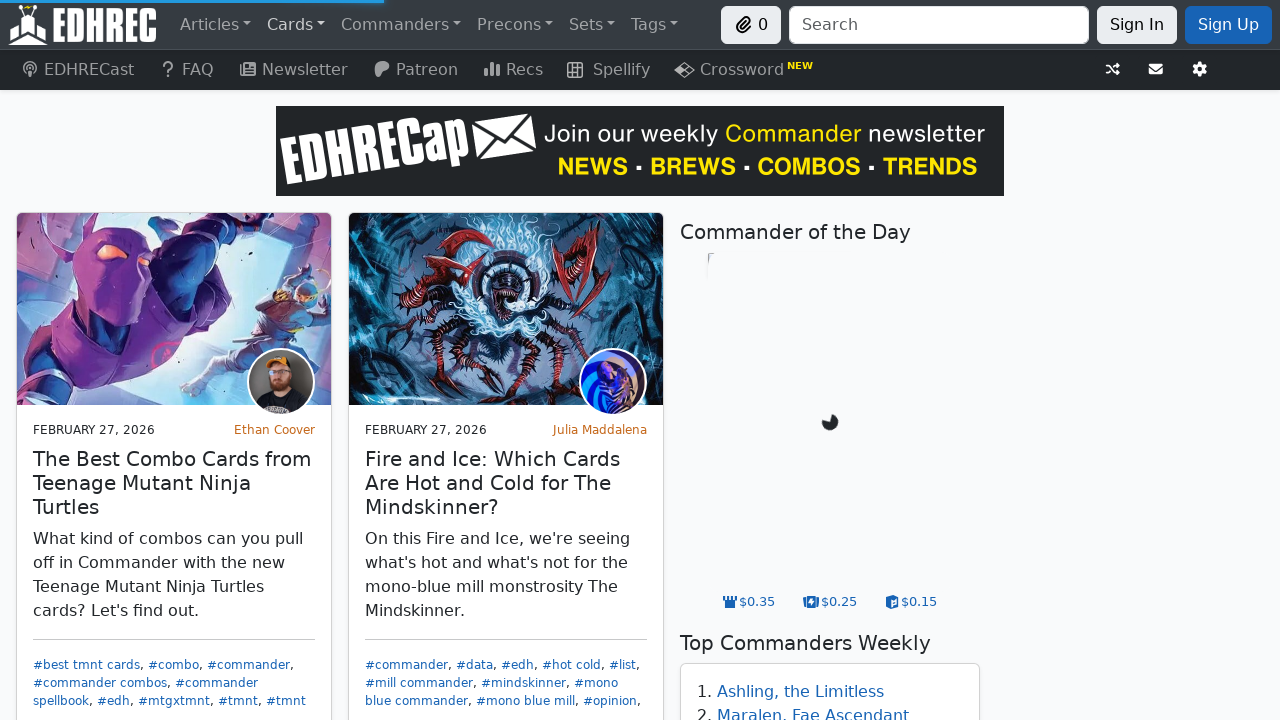

Navigation to colorless cards page completed
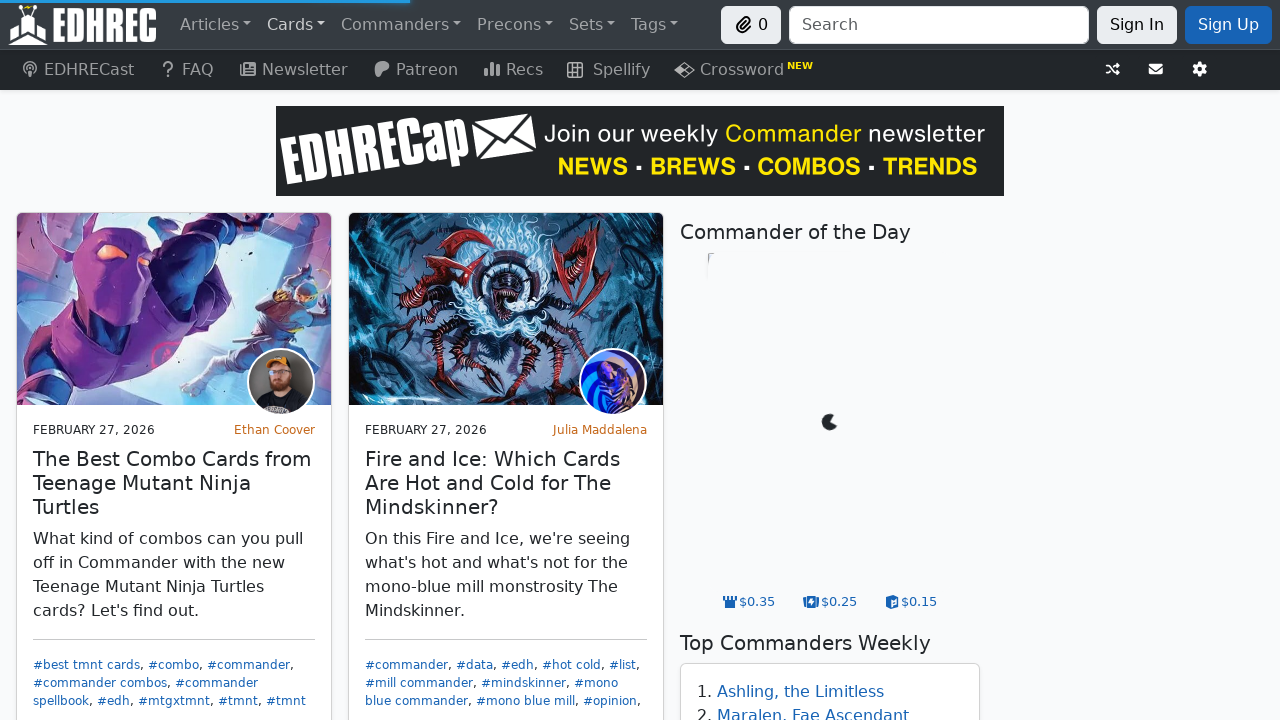

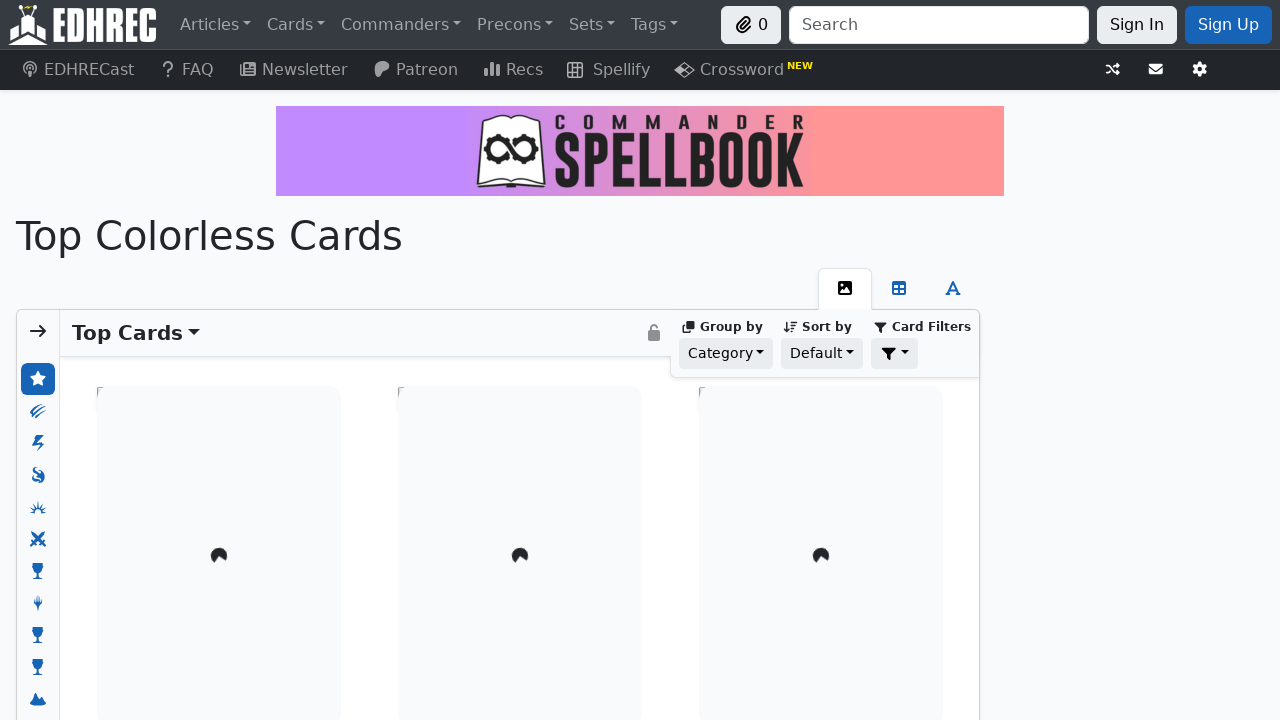